Verifies that the current URL contains 'orangehrm' (note: this test is designed to fail)

Starting URL: https://opensource-demo.orangehrmlive.com/web/index.php/auth/login

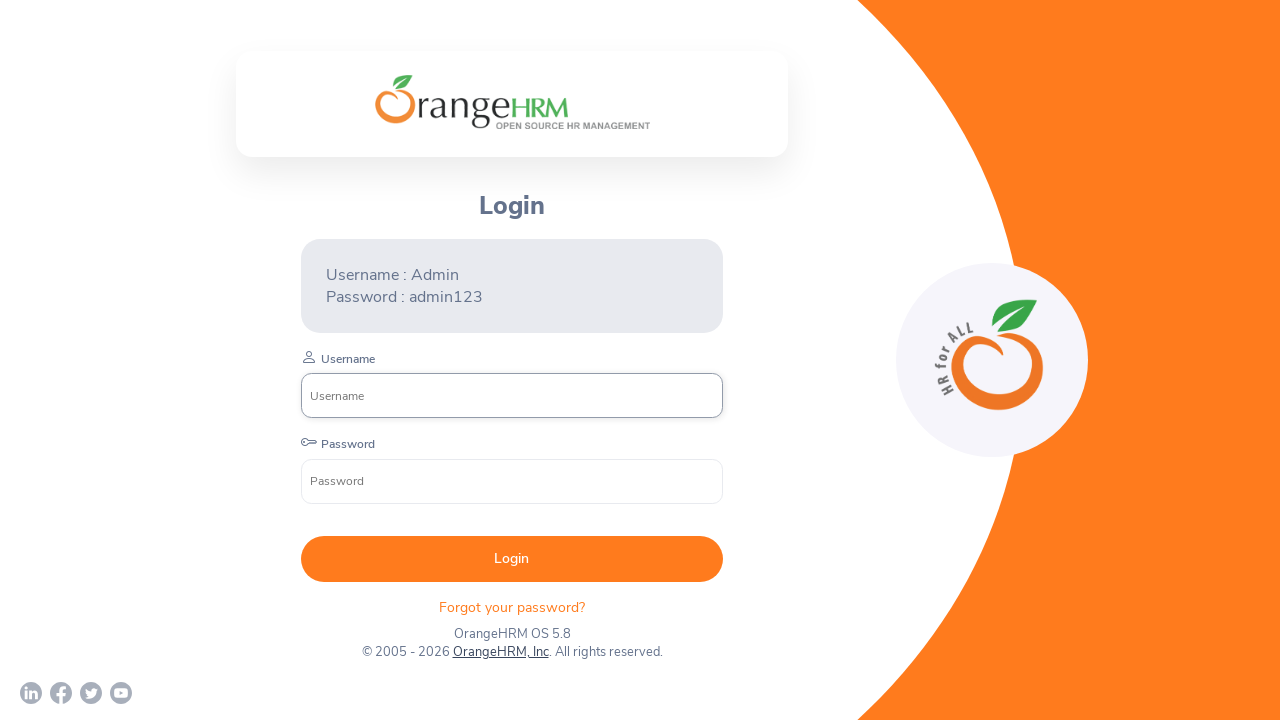

Retrieved current URL from page
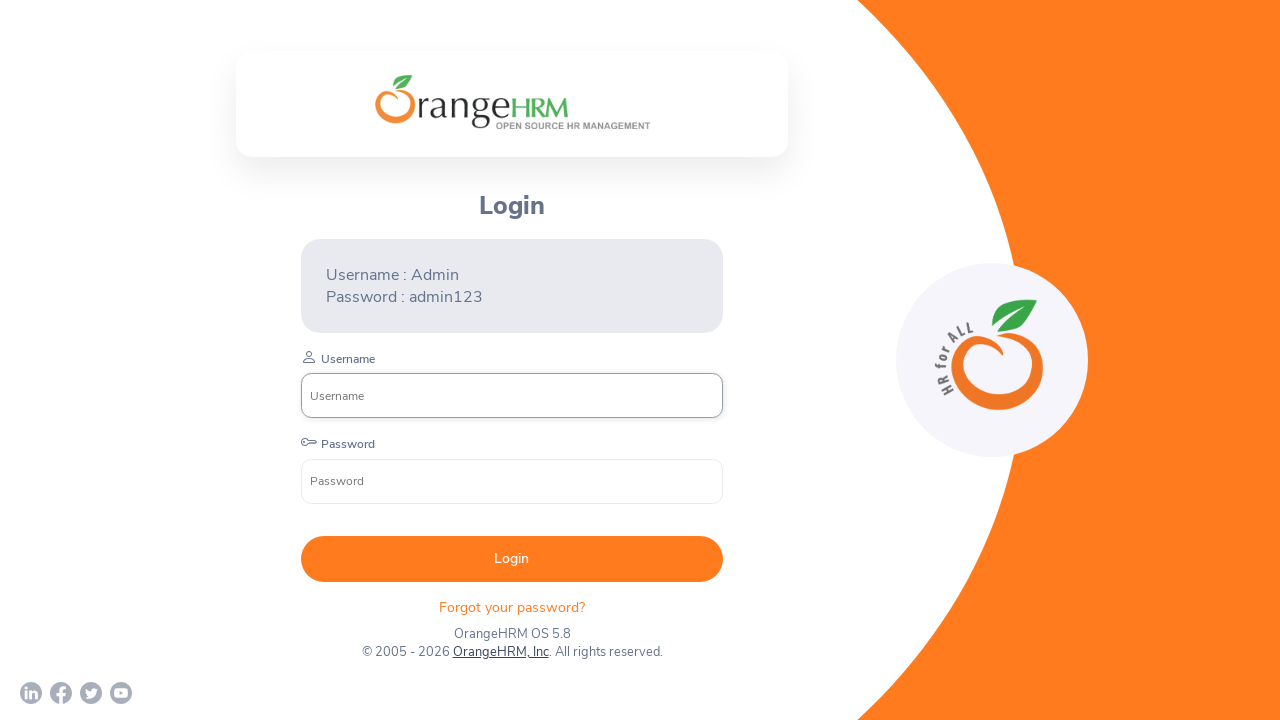

Asserted that current URL contains 'orangehrm' (test designed to fail)
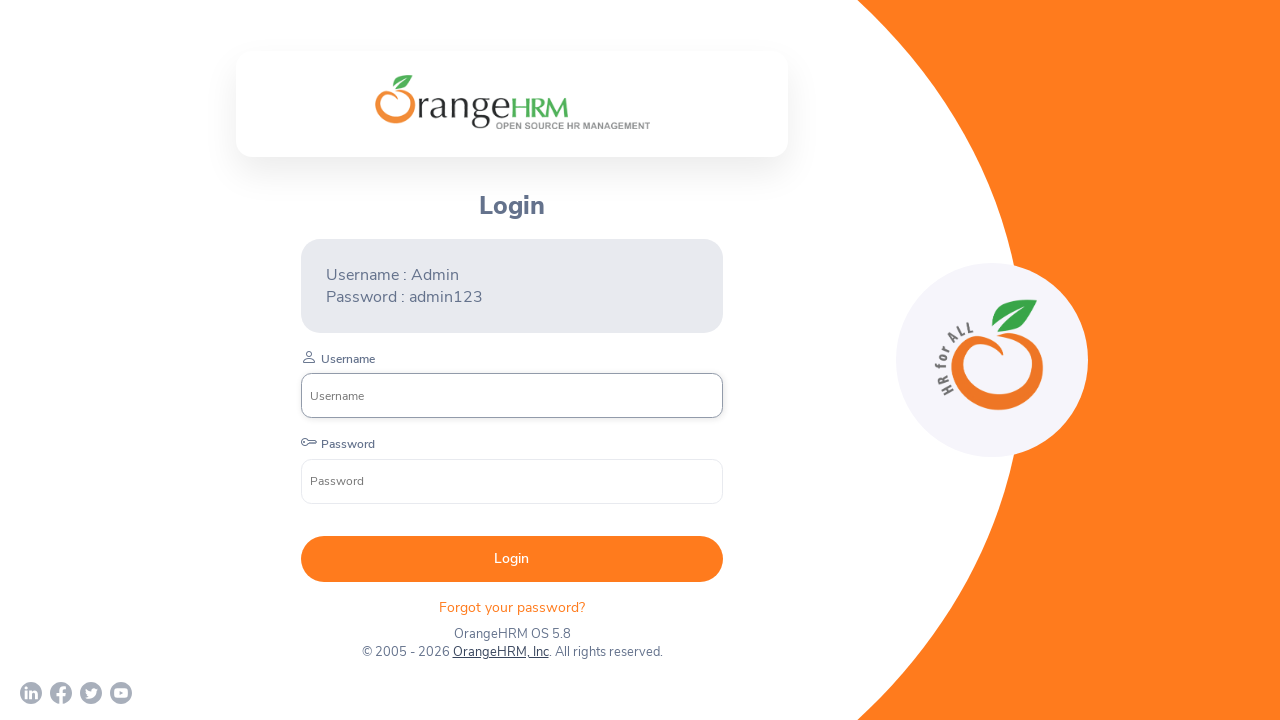

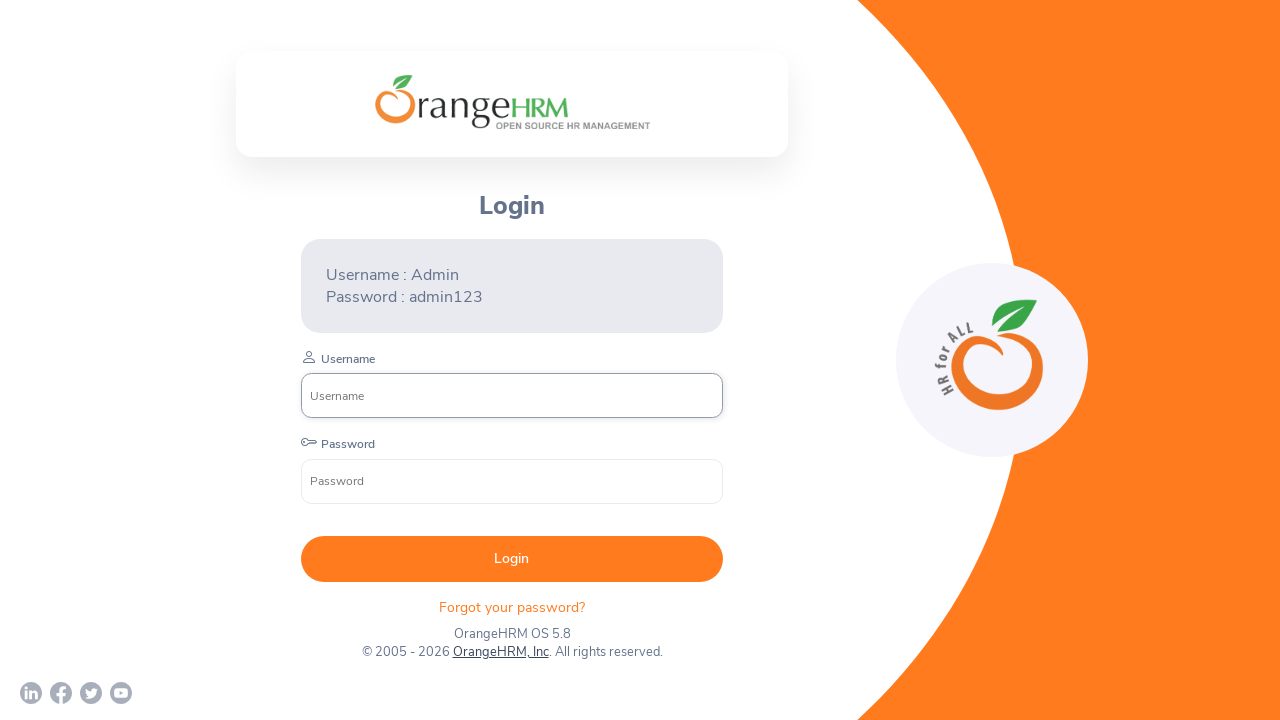